Tests drag and drop by offset functionality by dragging element A to target position

Starting URL: https://crossbrowsertesting.github.io/drag-and-drop

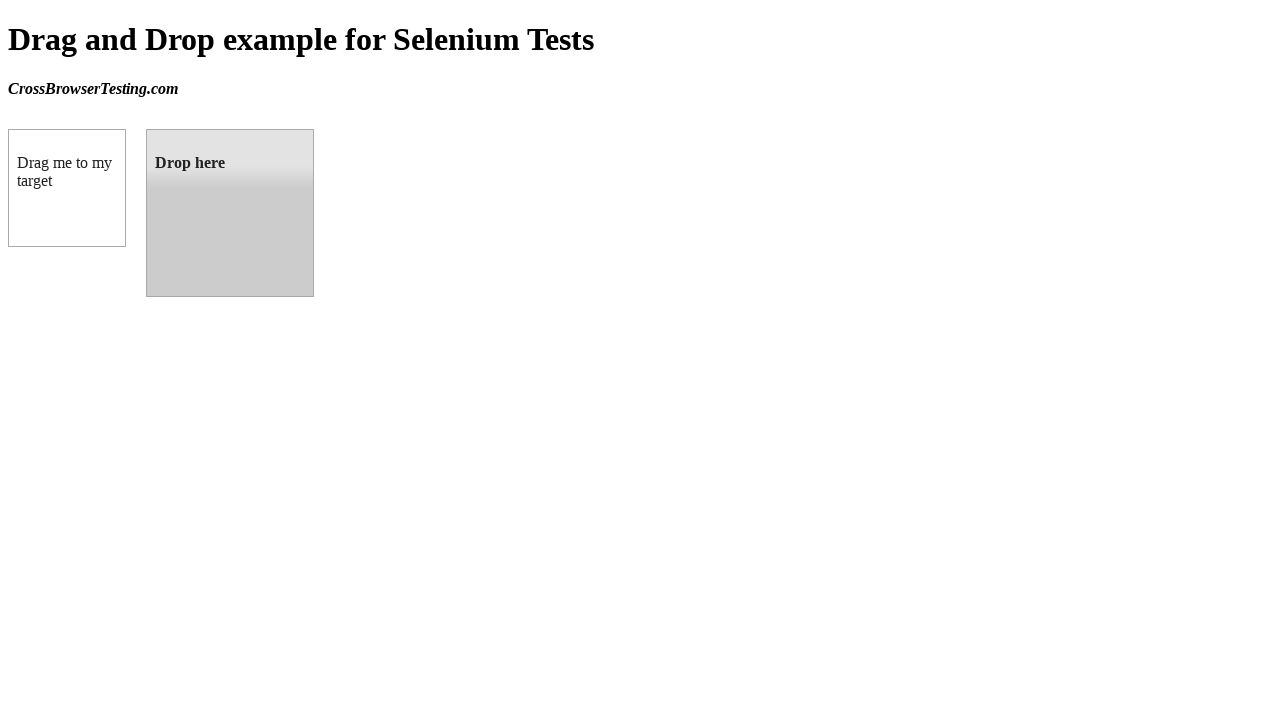

Located source element (box A) with id 'draggable'
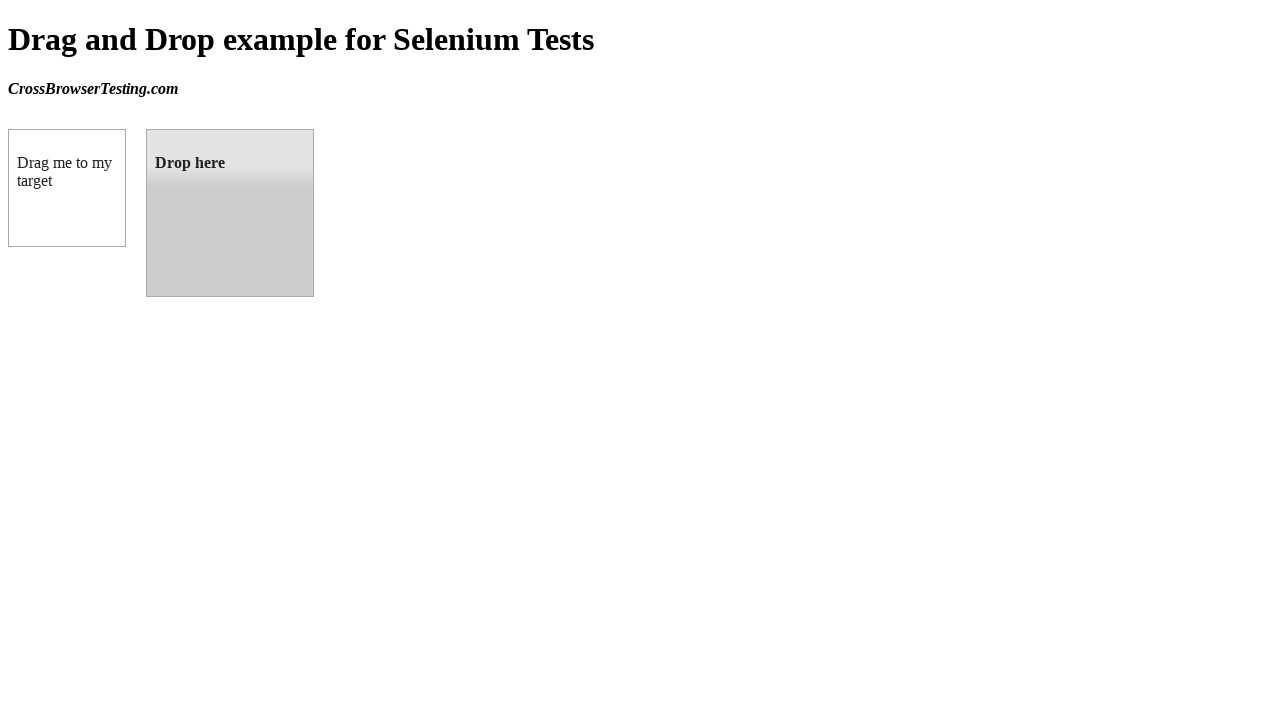

Located target element (box B) with id 'droppable'
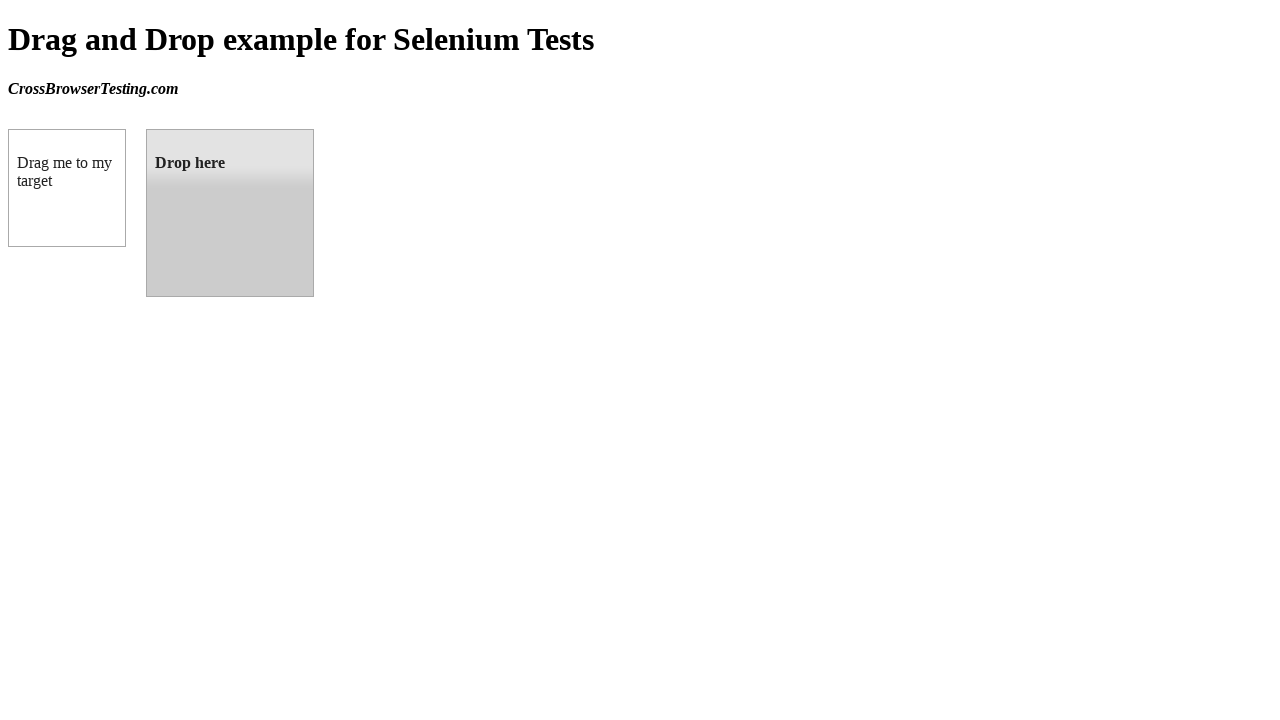

Retrieved bounding box of target element
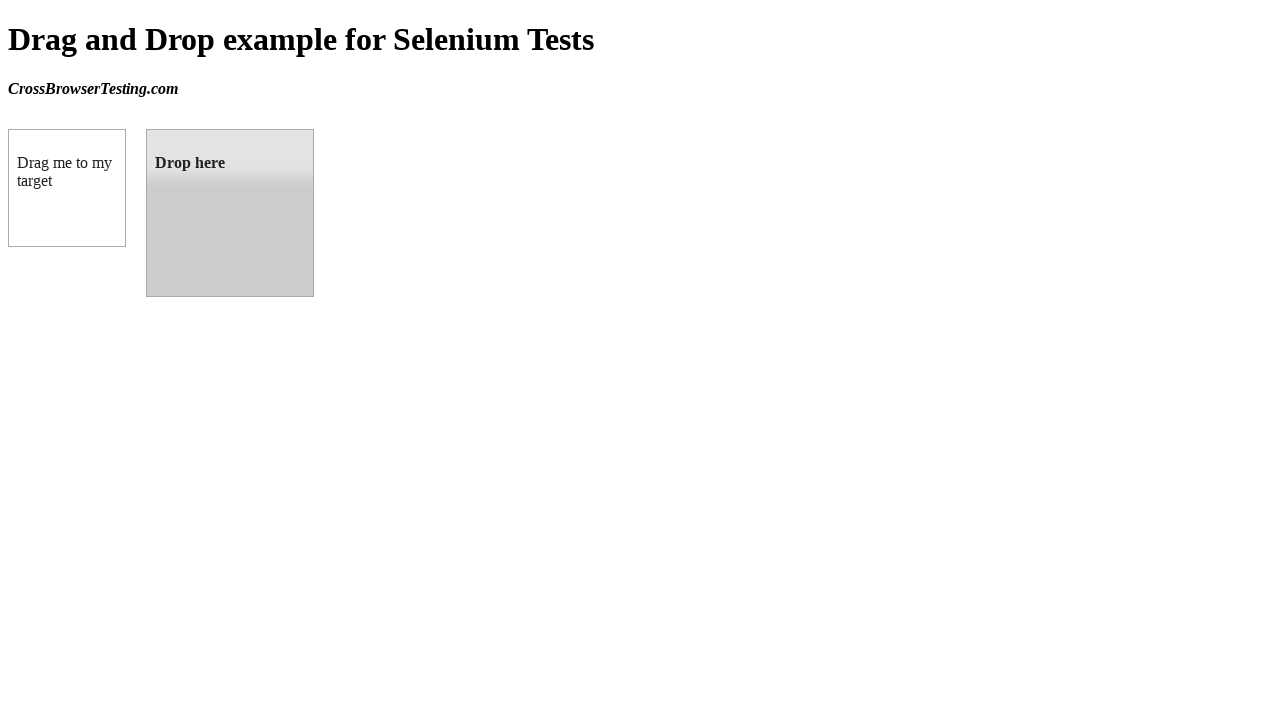

Performed drag and drop operation from box A to box B at (230, 213)
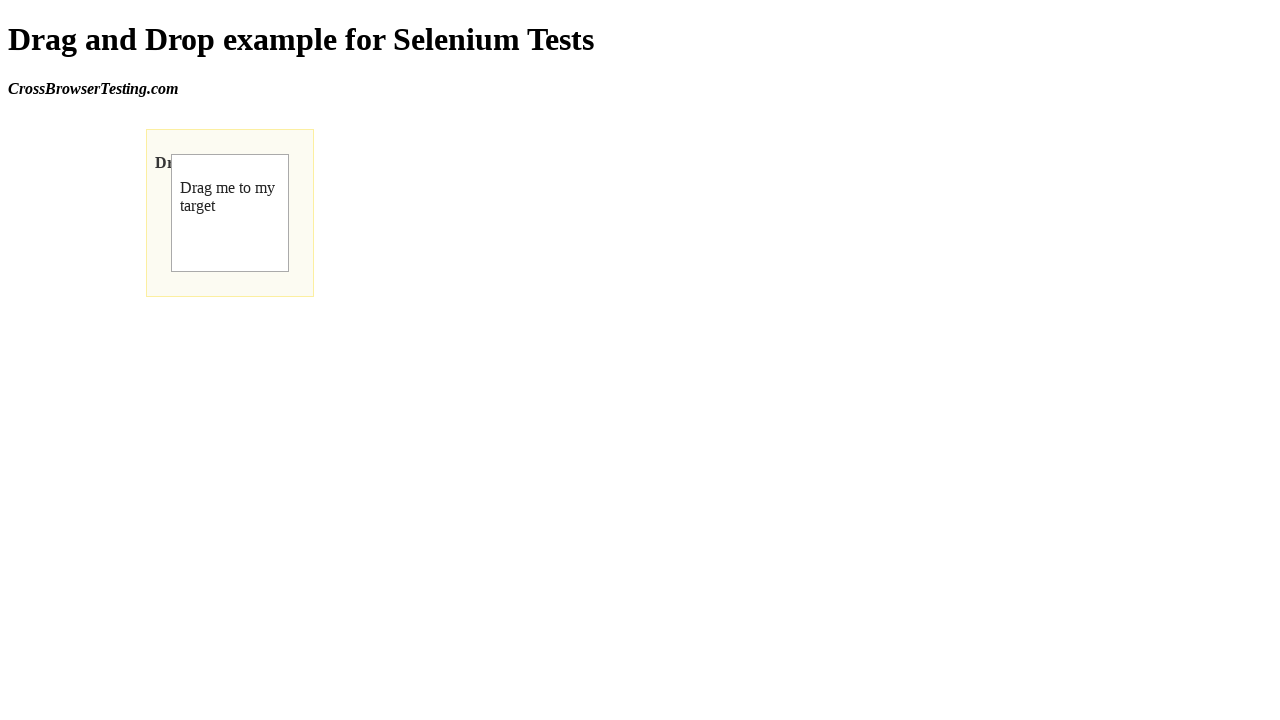

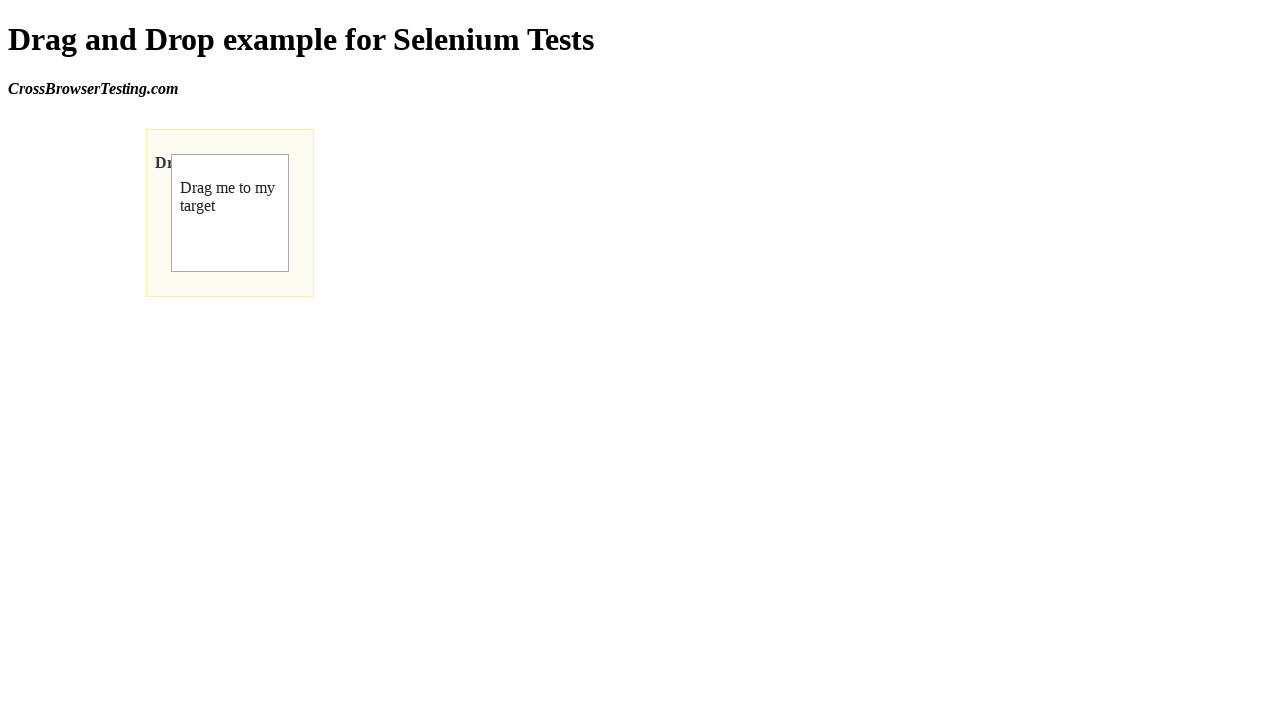